Tests jQuery UI selectmenu widget by switching to the demo iframe and selecting an option from a dropdown menu

Starting URL: https://jqueryui.com/selectmenu/

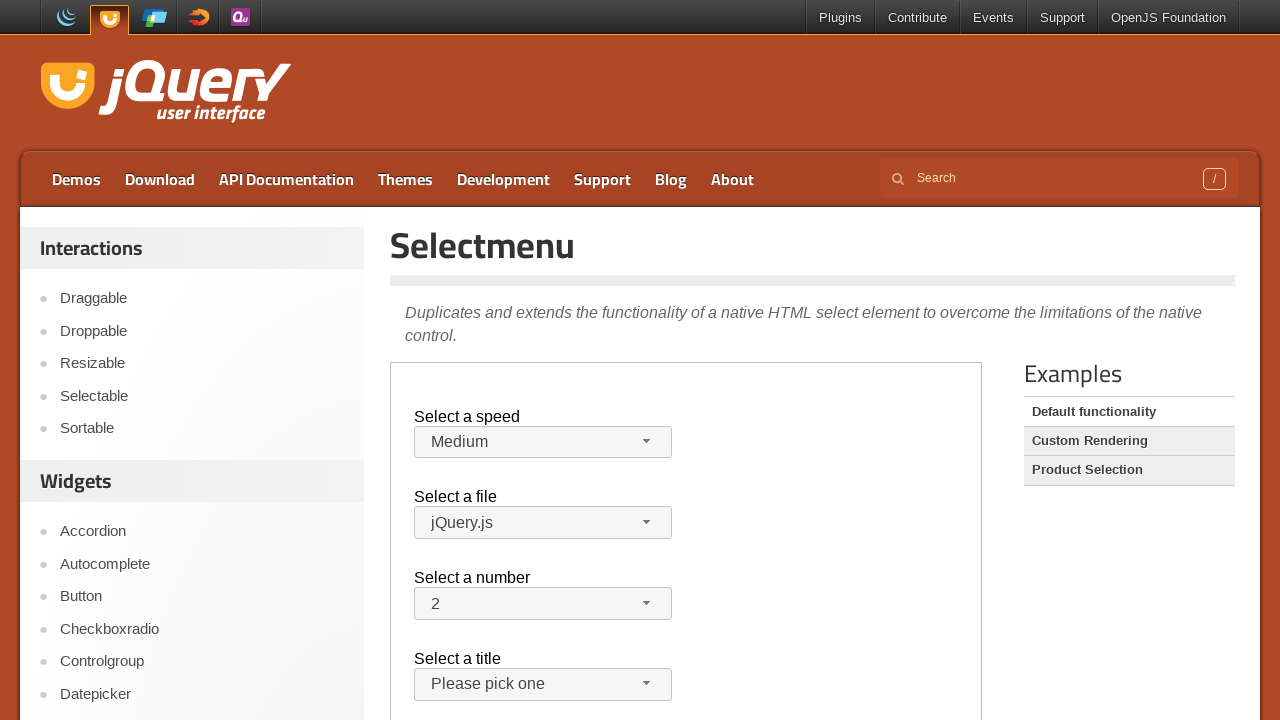

Located demo iframe for jQuery UI selectmenu widget
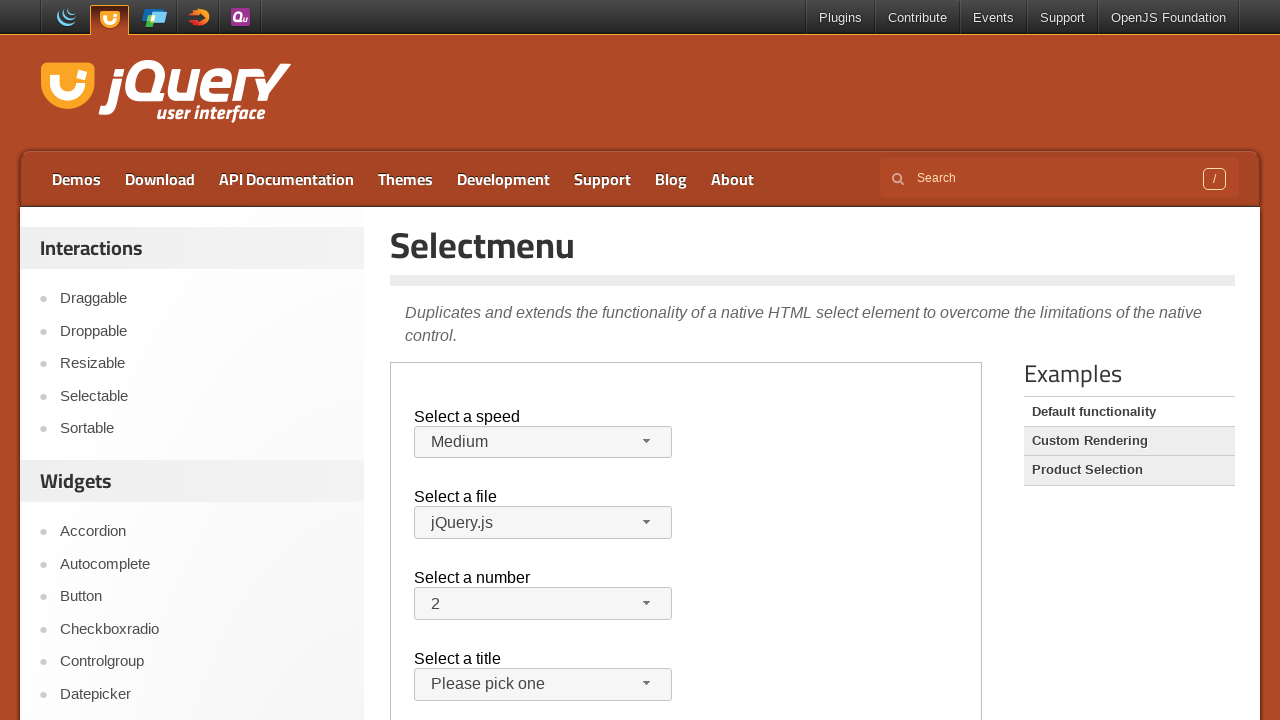

Clicked dropdown menu showing 'Medium' at (533, 442) on iframe.demo-frame >> internal:control=enter-frame >> xpath=//span[contains(text(
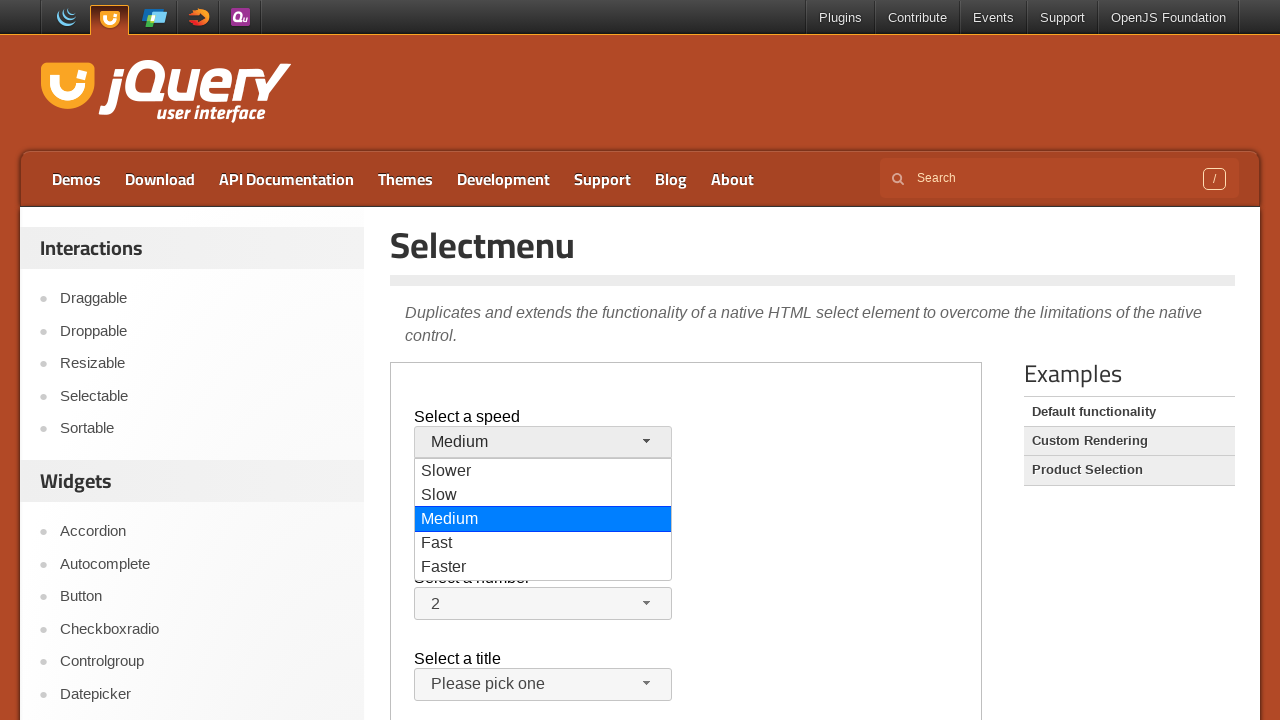

Selected different option from dropdown menu at (543, 544) on iframe.demo-frame >> internal:control=enter-frame >> xpath=//div[@id='ui-id-4']
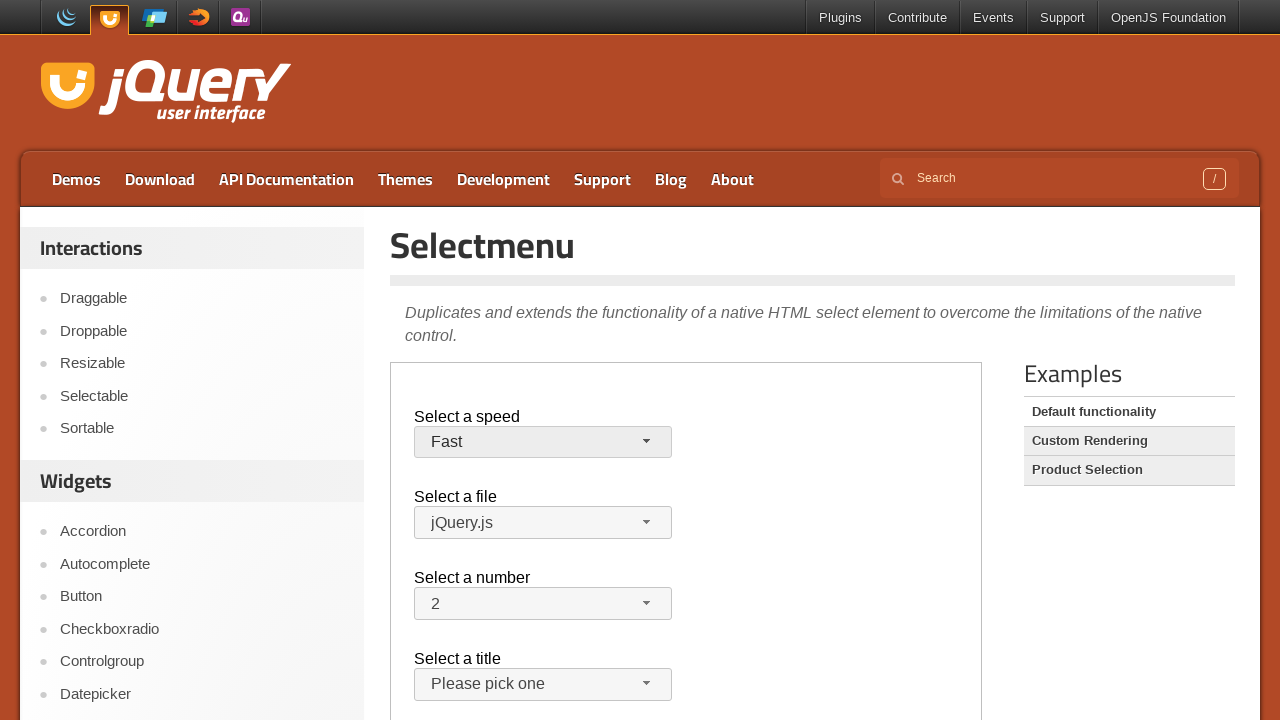

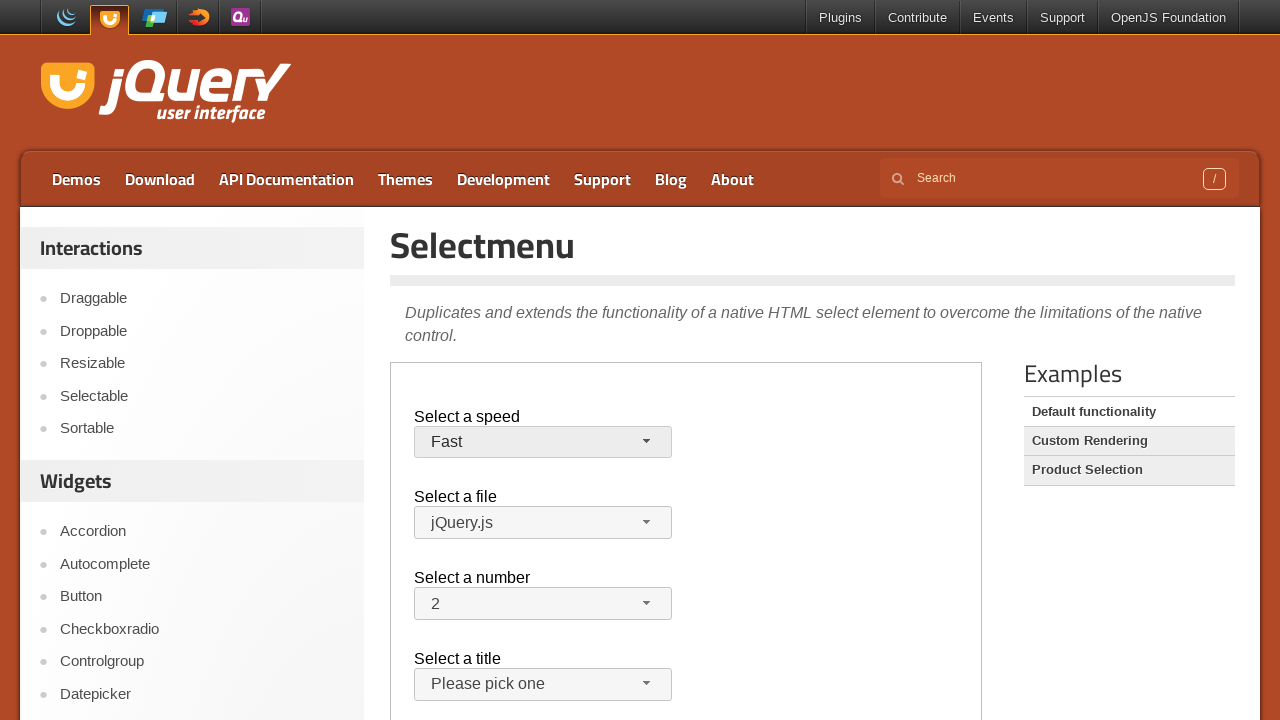